Navigates to a mortgage calculator website and maximizes the browser window to verify the page loads correctly

Starting URL: https://www.mortgagecalculator.org/

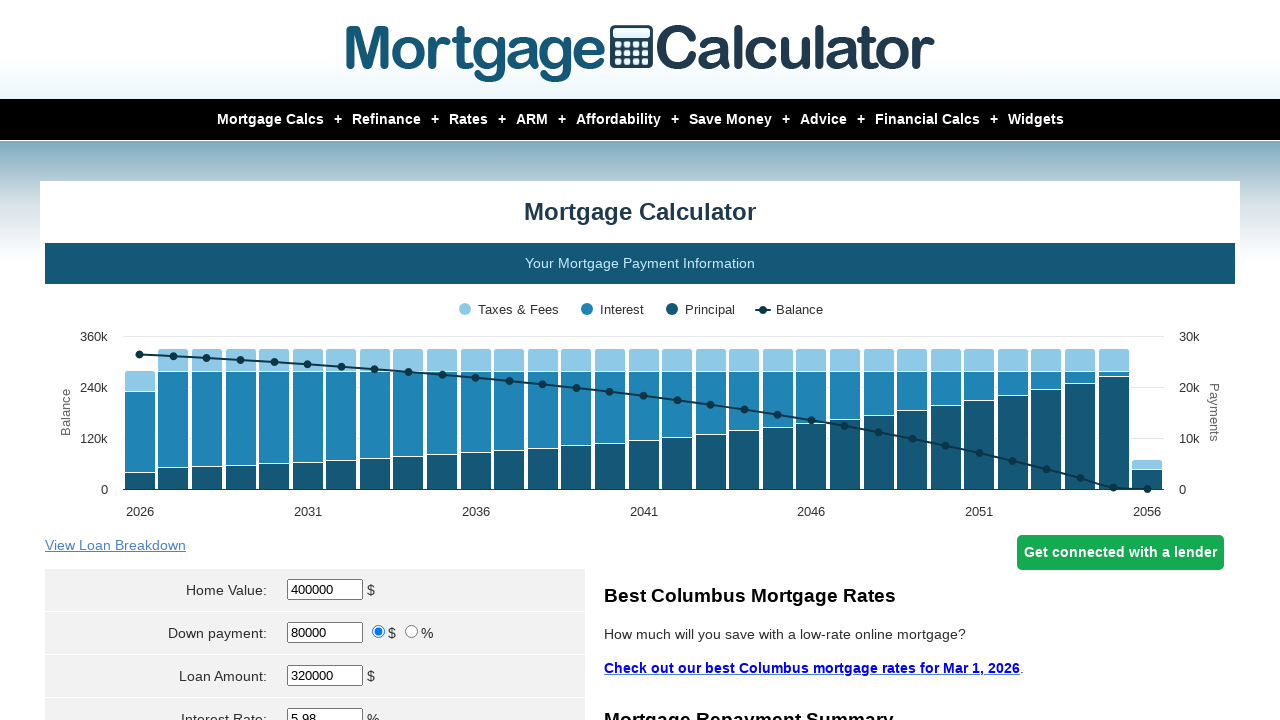

Set viewport to 1920x1080 to maximize browser window
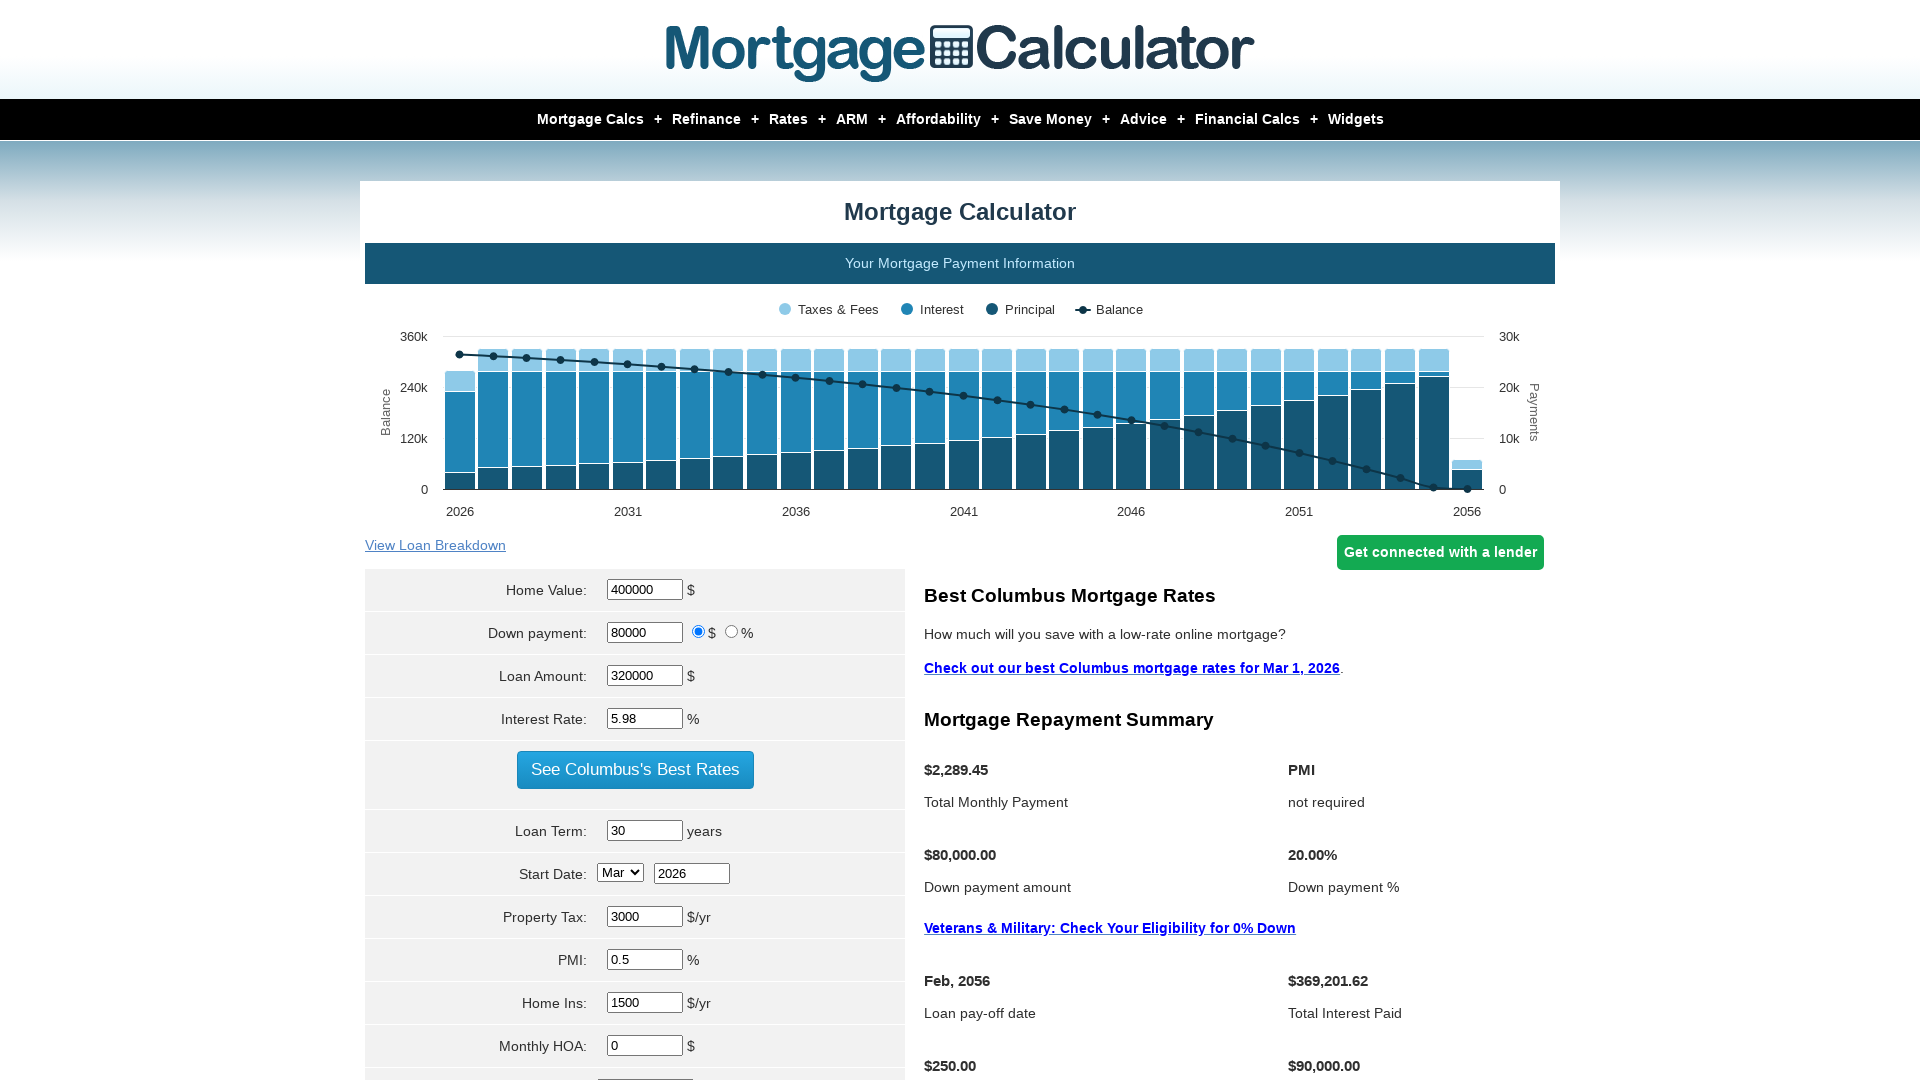

Waited for page DOM content to load on mortgage calculator website
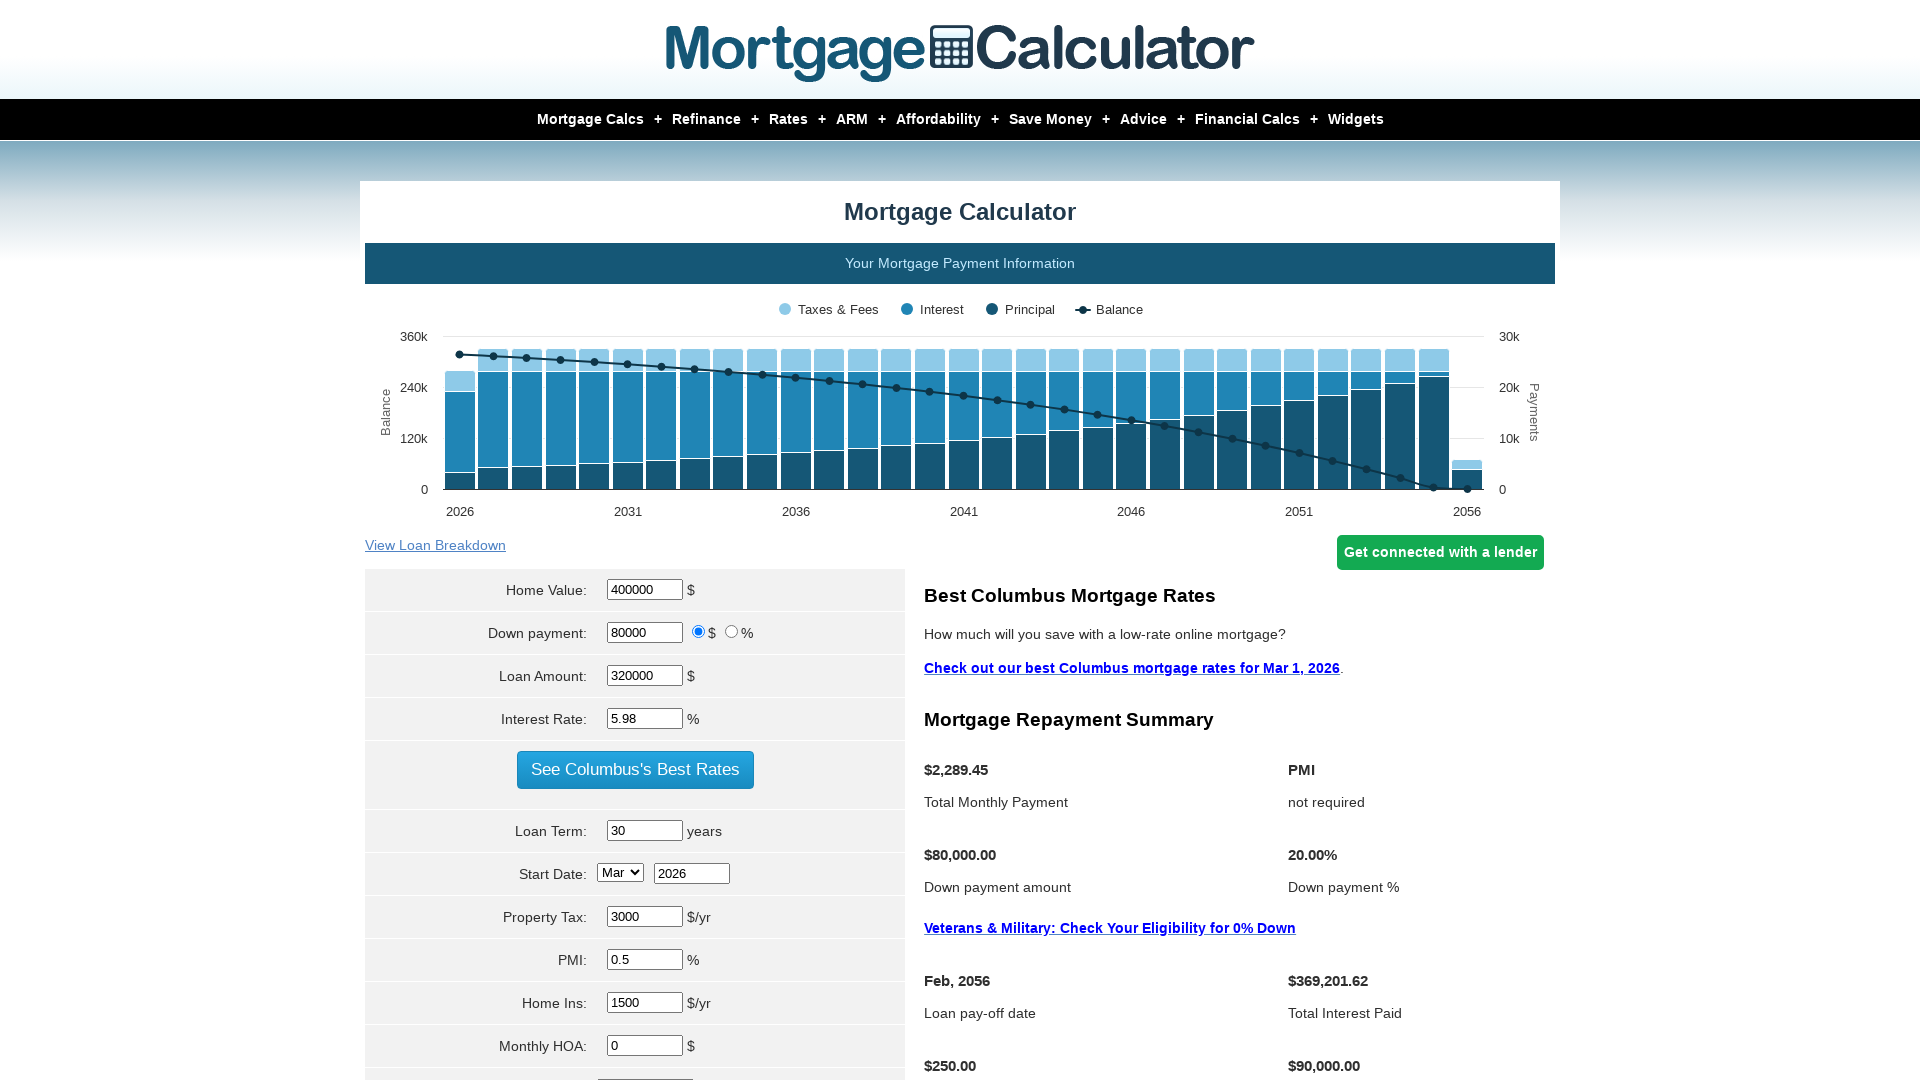

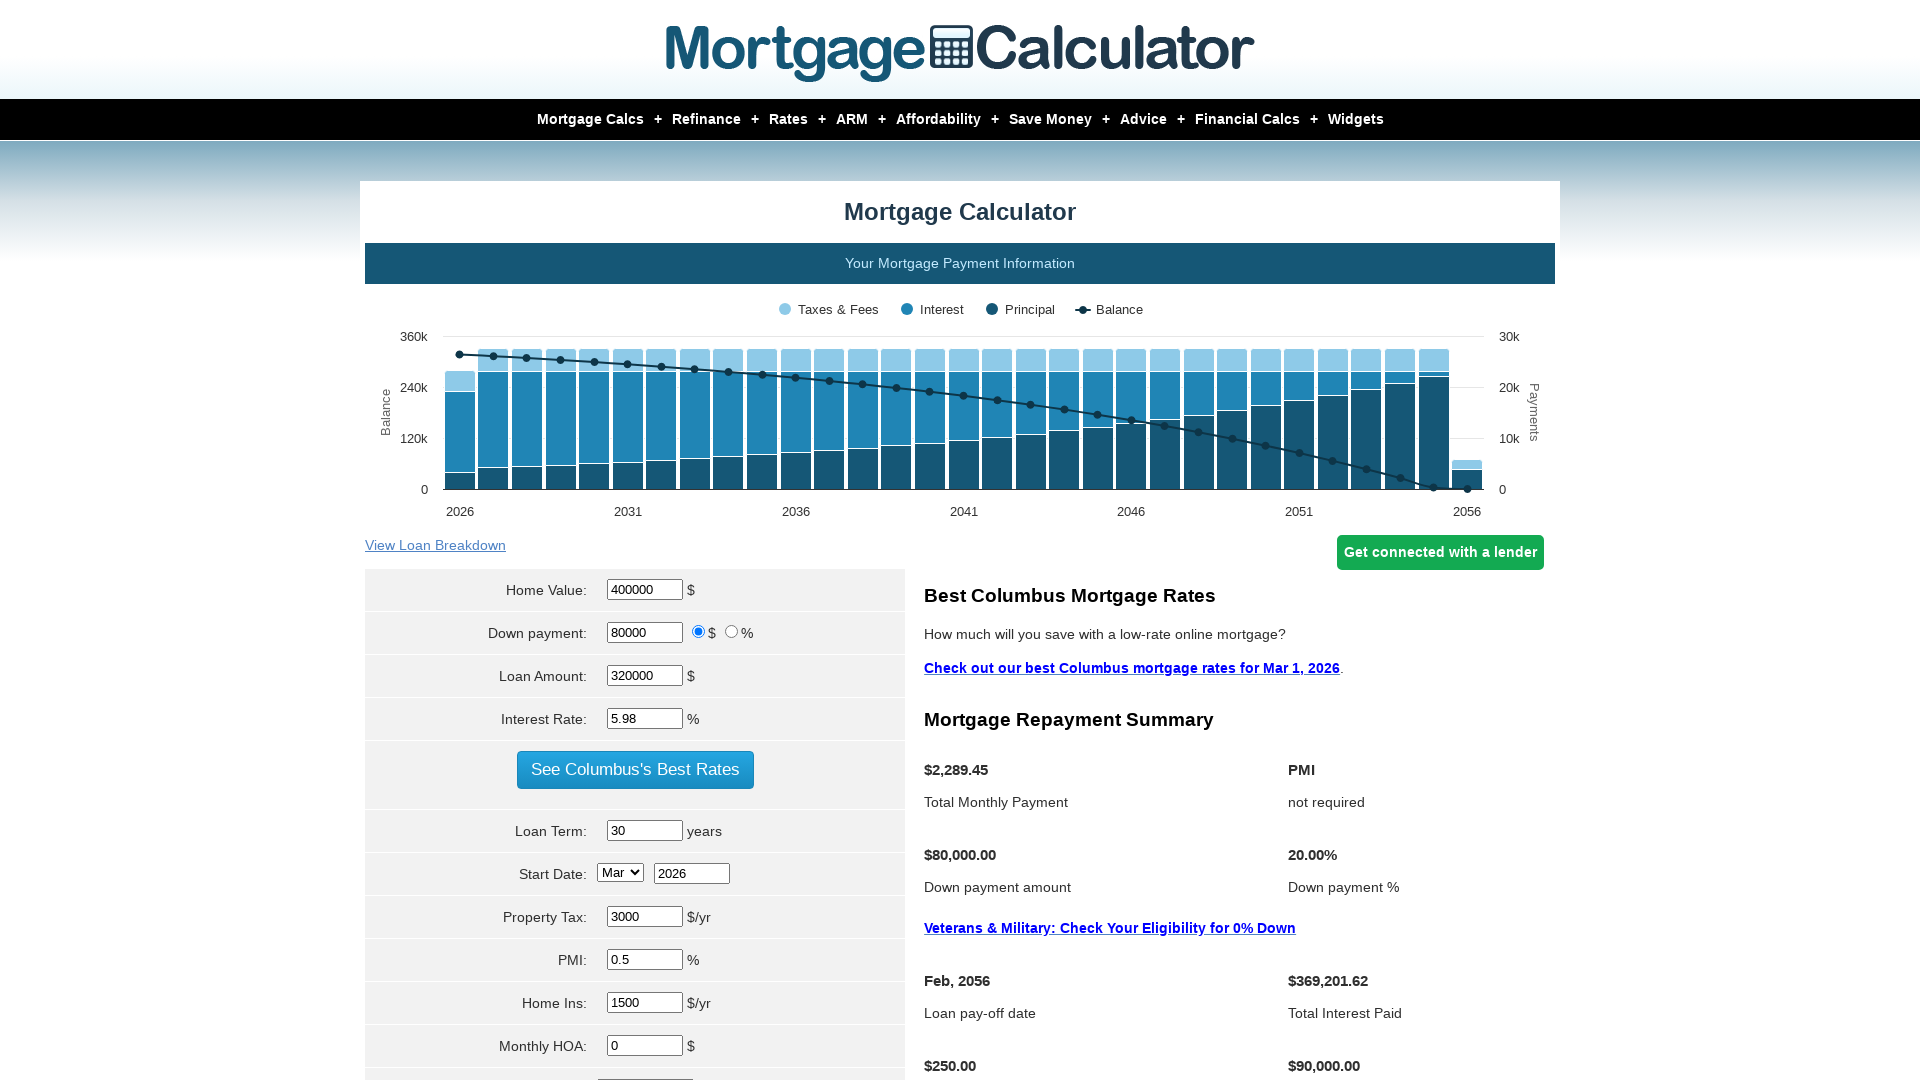